Tests opening and closing a small modal dialog on the Modal Dialogs page

Starting URL: https://demoqa.com/modal-dialogs

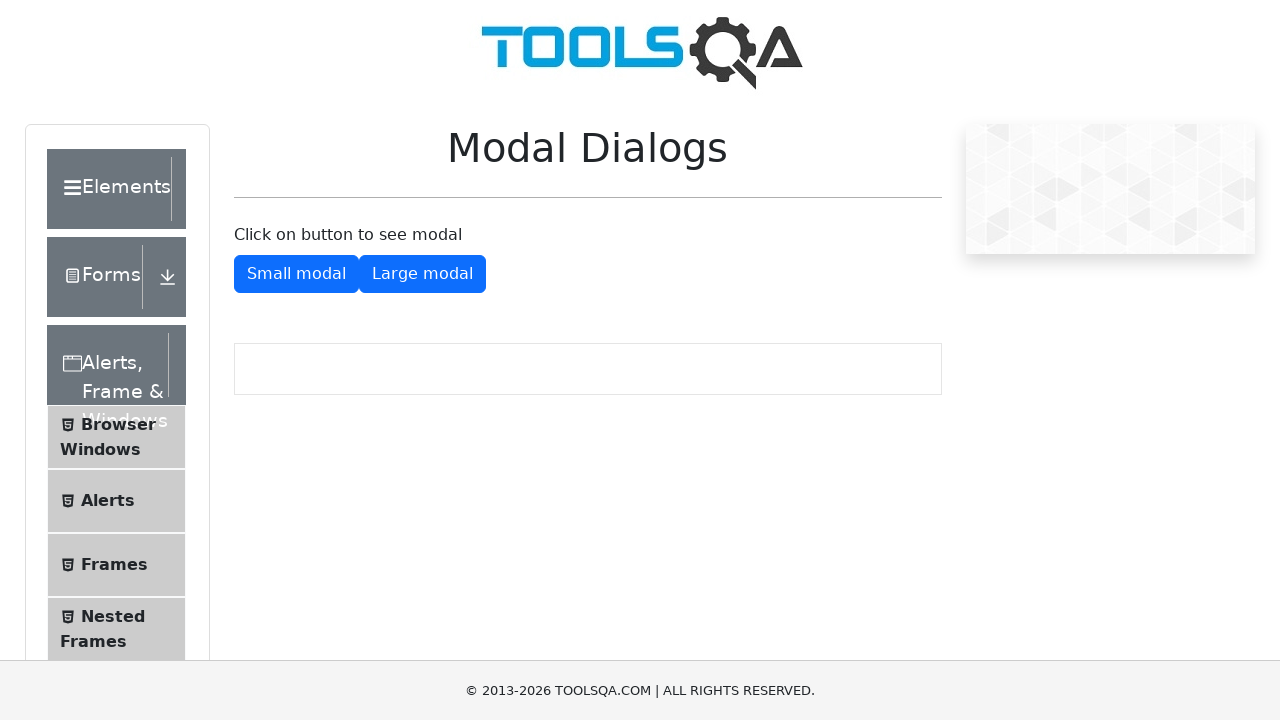

Clicked button to show small modal dialog at (296, 274) on #showSmallModal
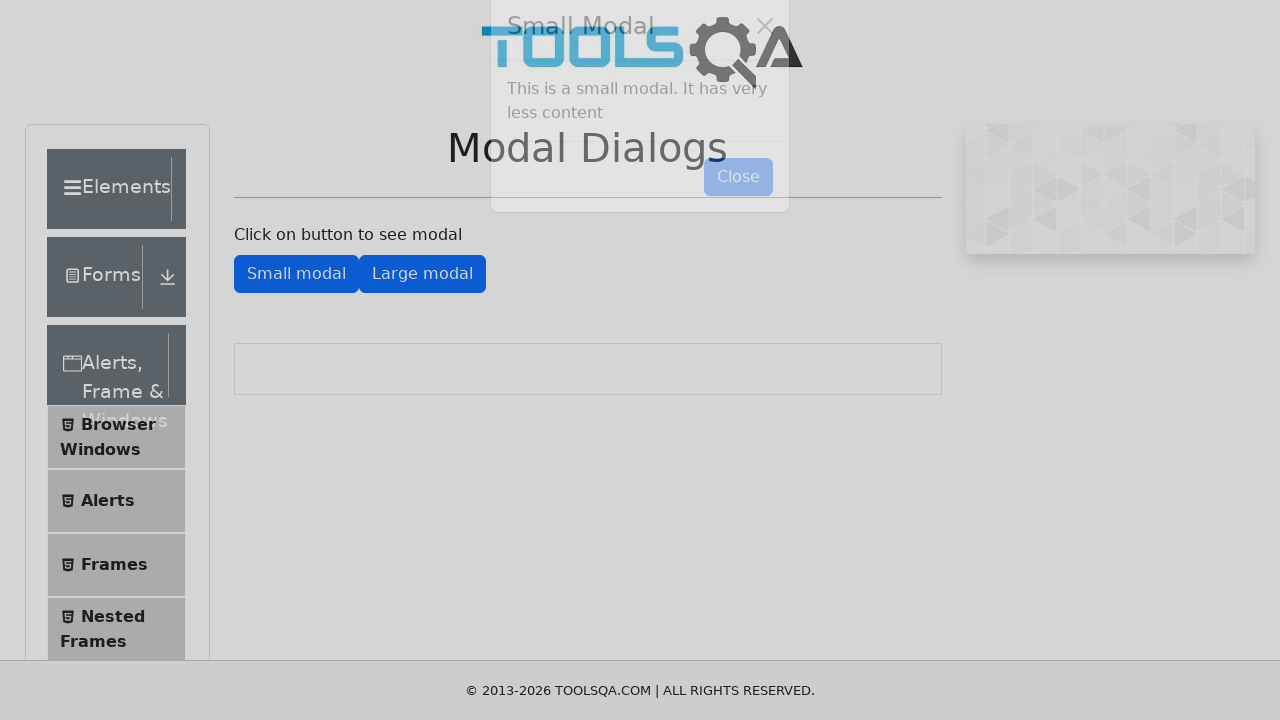

Clicked button to close small modal dialog at (738, 214) on #closeSmallModal
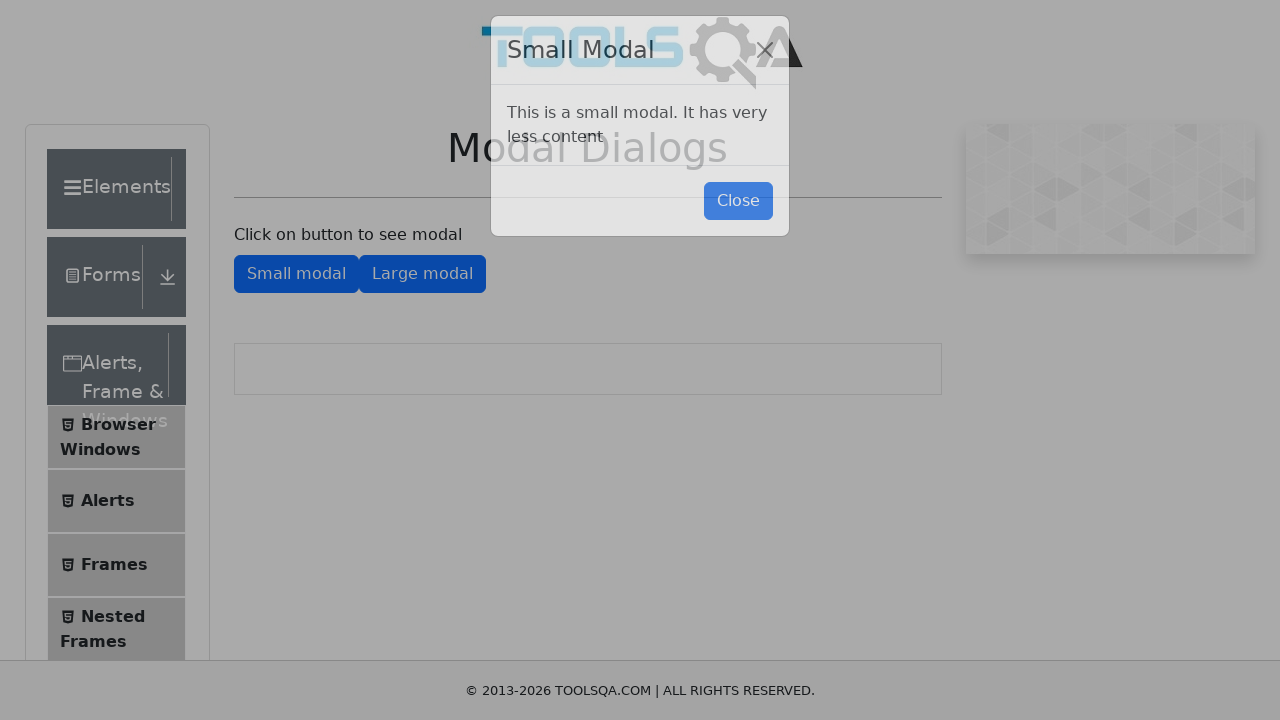

Verified large modal button is visible after closing small modal
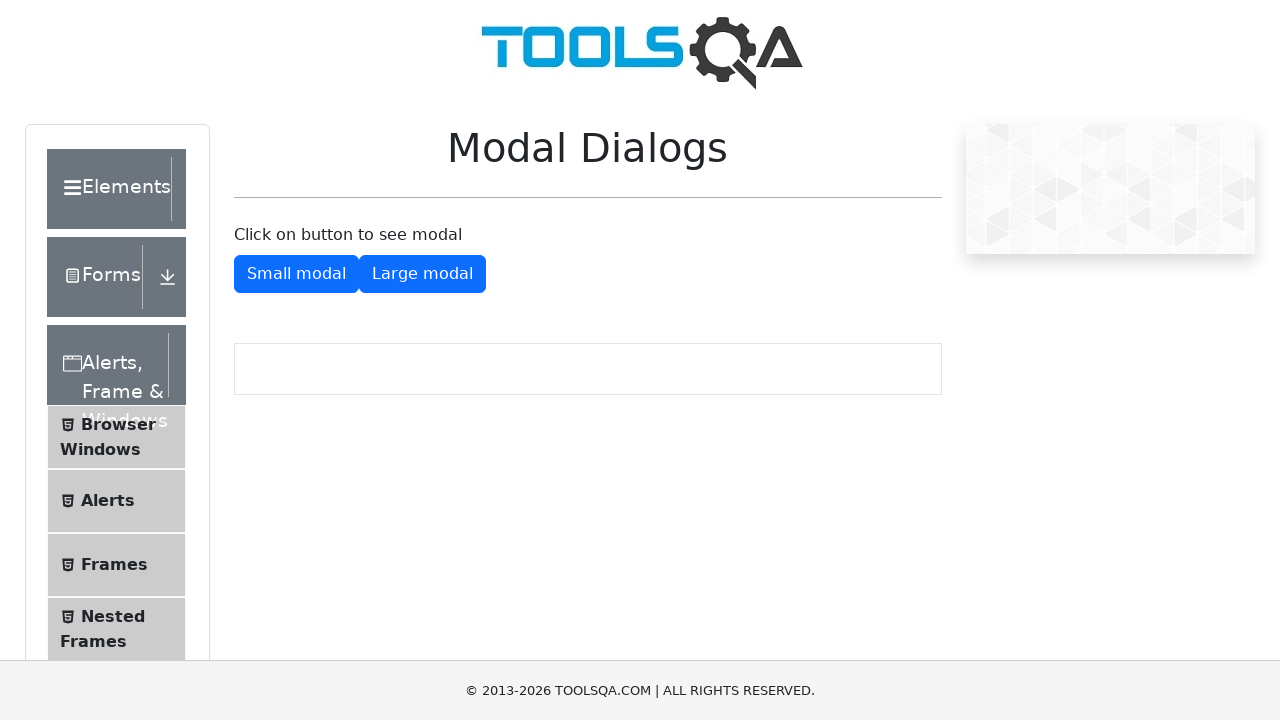

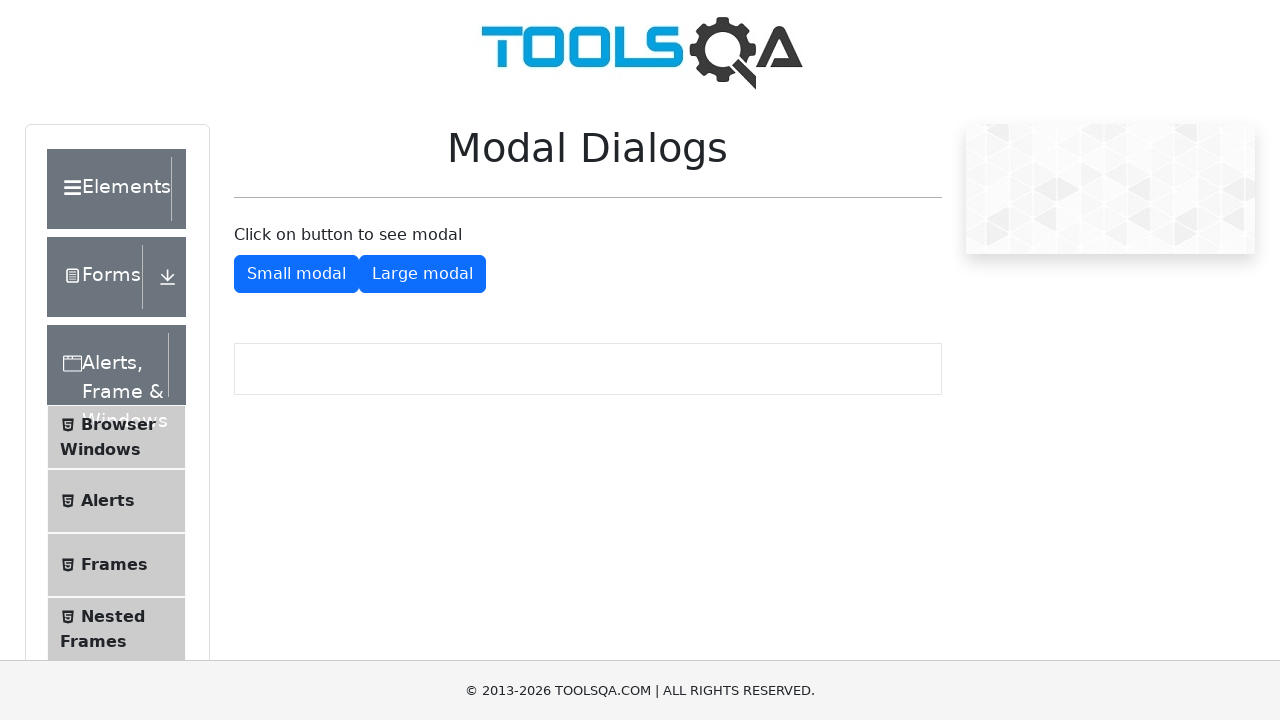